Tests SpiceJet flight search by entering origin and destination airports using mouse actions

Starting URL: https://www.spicejet.com/

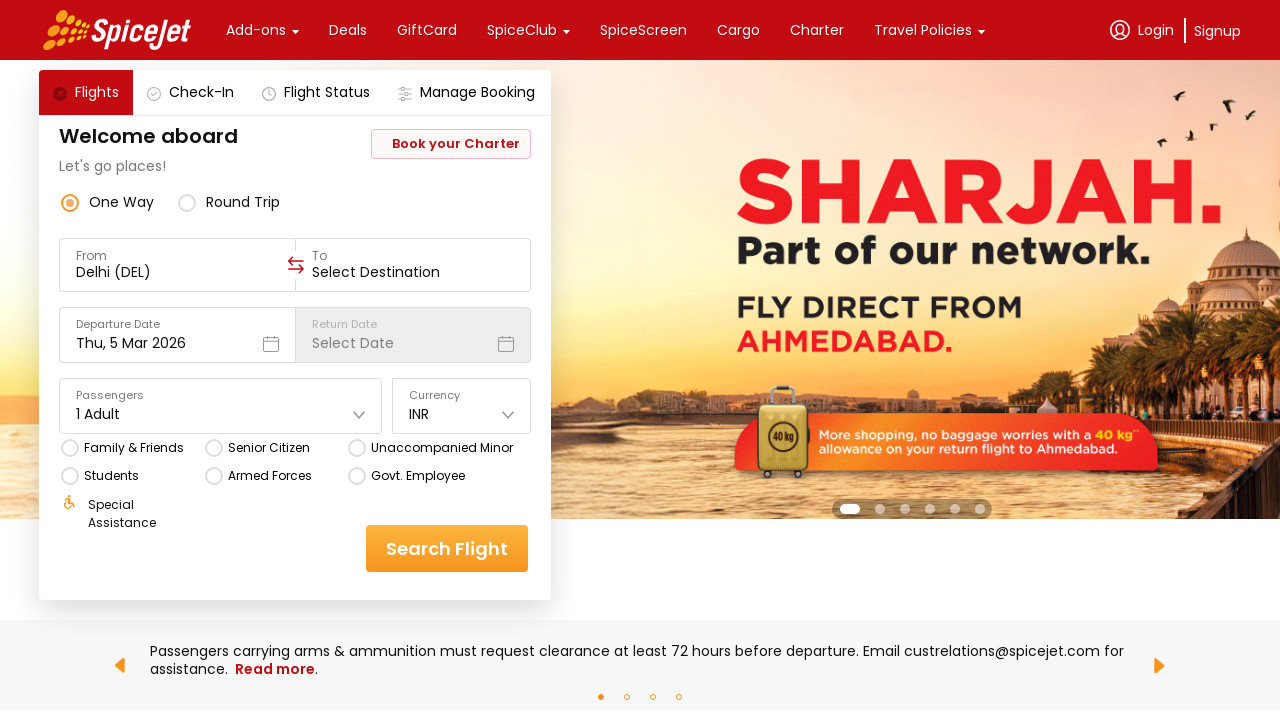

Clicked on origin airport input field at (178, 272) on xpath=//div[@data-testid='to-testID-origin']/div/div/input
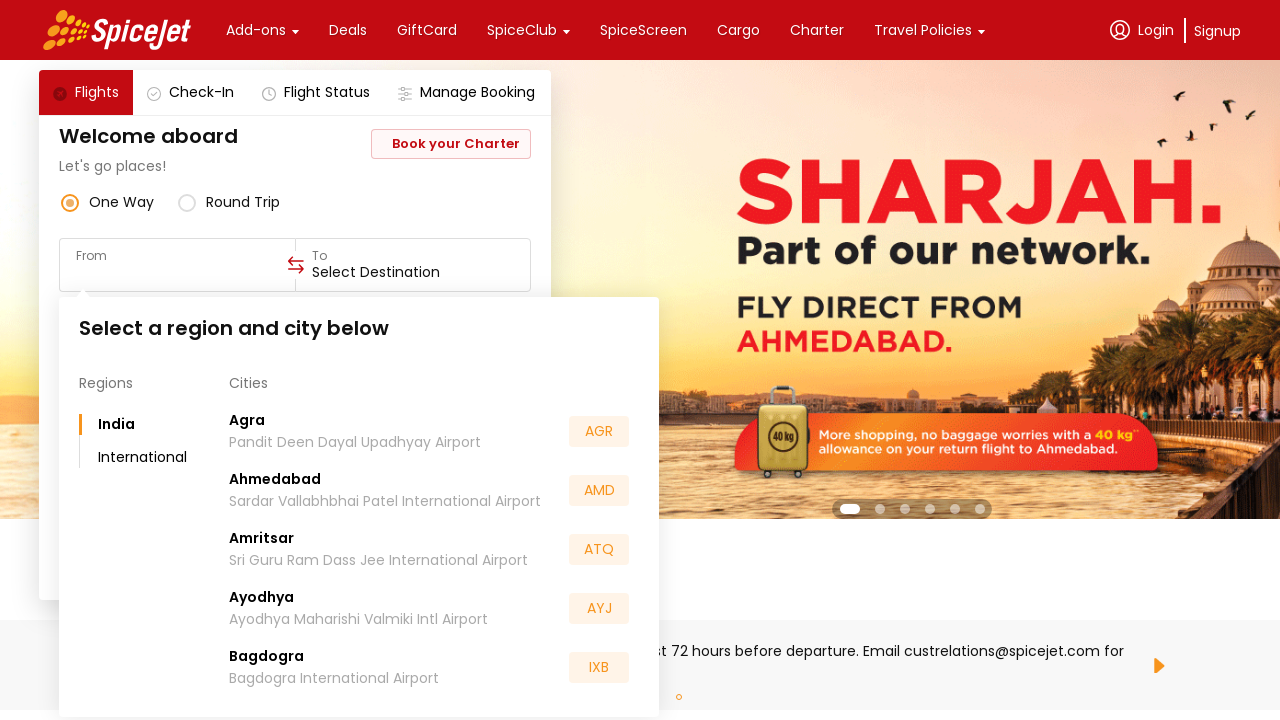

Entered origin airport code 'BLR' (Bangalore) on //div[@data-testid='to-testID-origin']/div/div/input
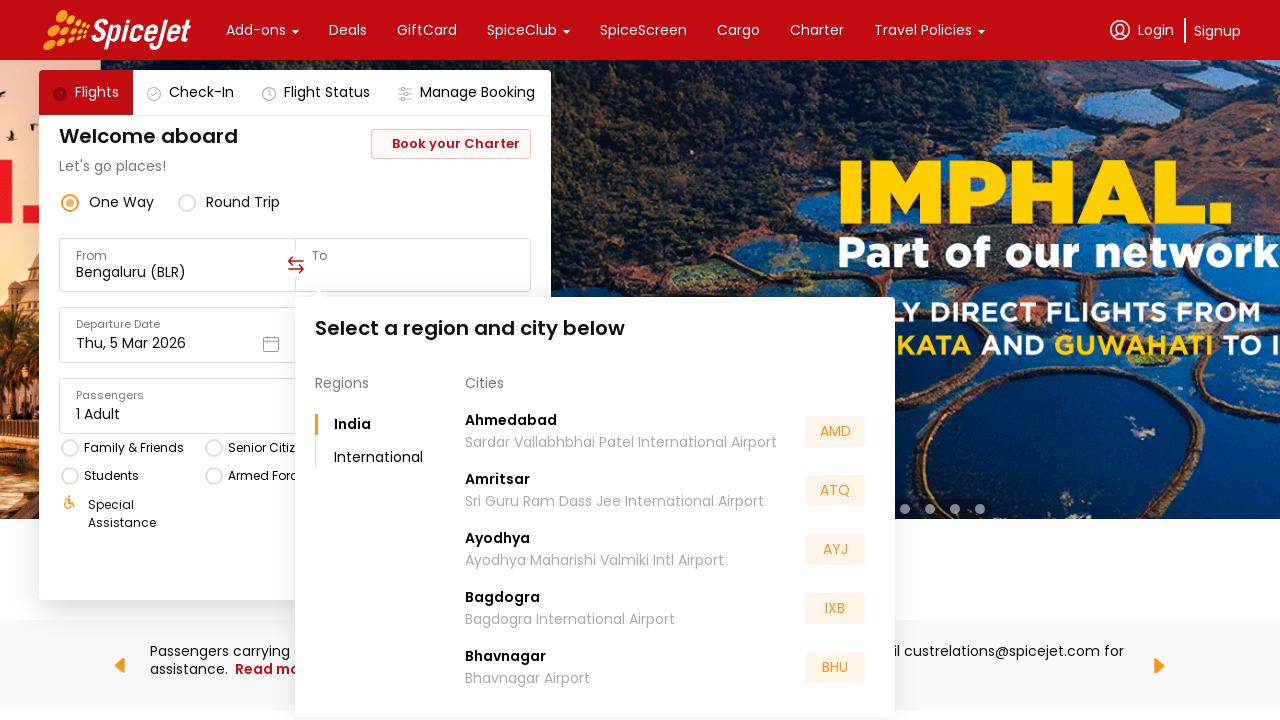

Clicked on destination airport input field at (413, 272) on xpath=//div[@data-testid='to-testID-destination']/div/div/input
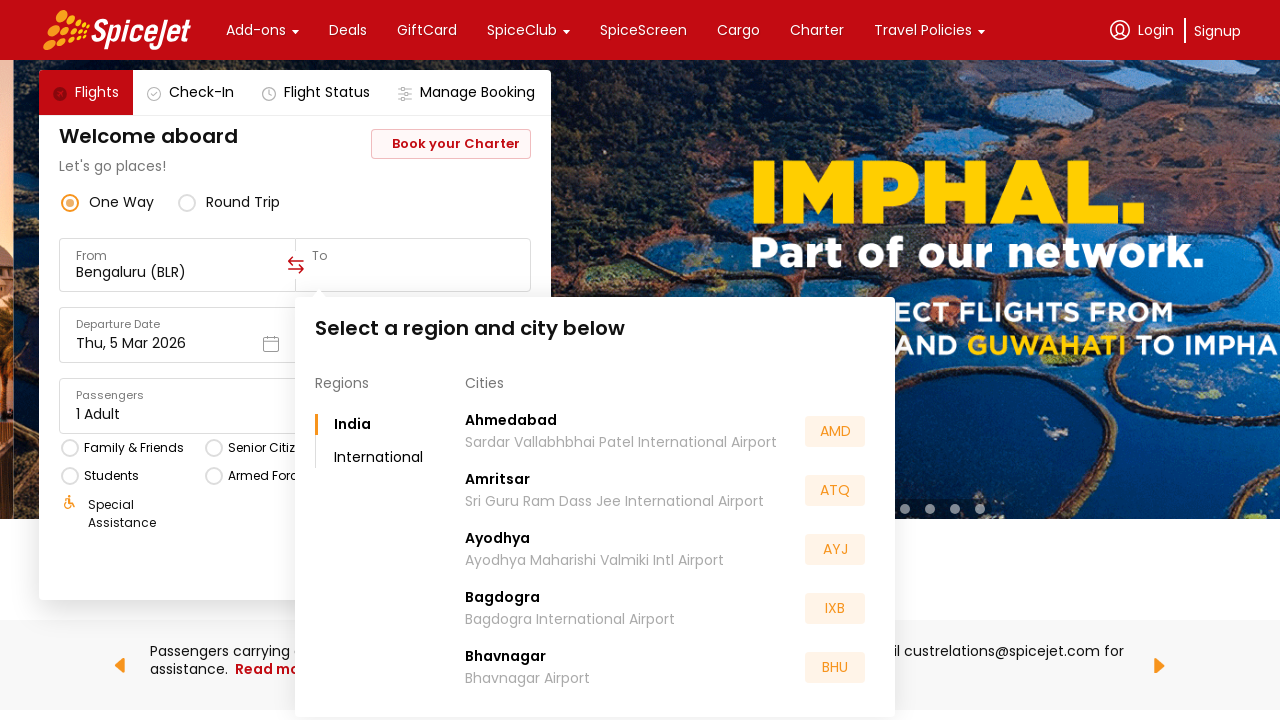

Entered destination airport code 'DEL' (Delhi) on //div[@data-testid='to-testID-destination']/div/div/input
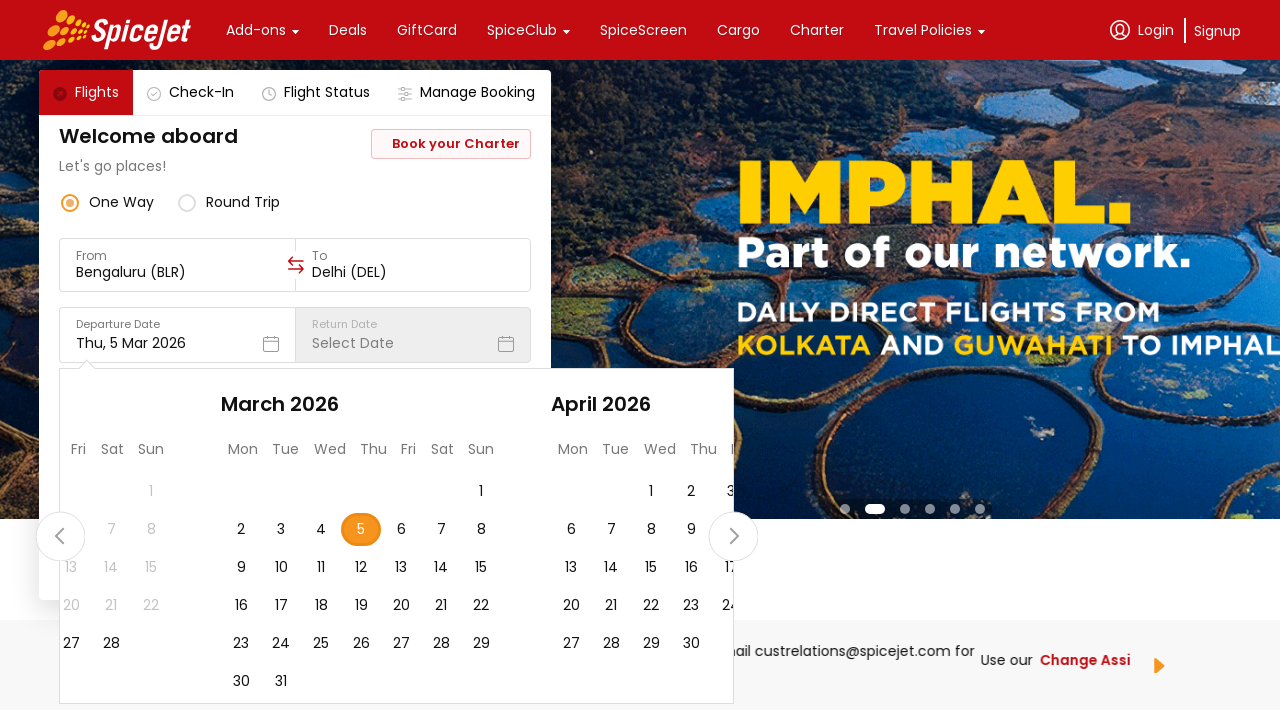

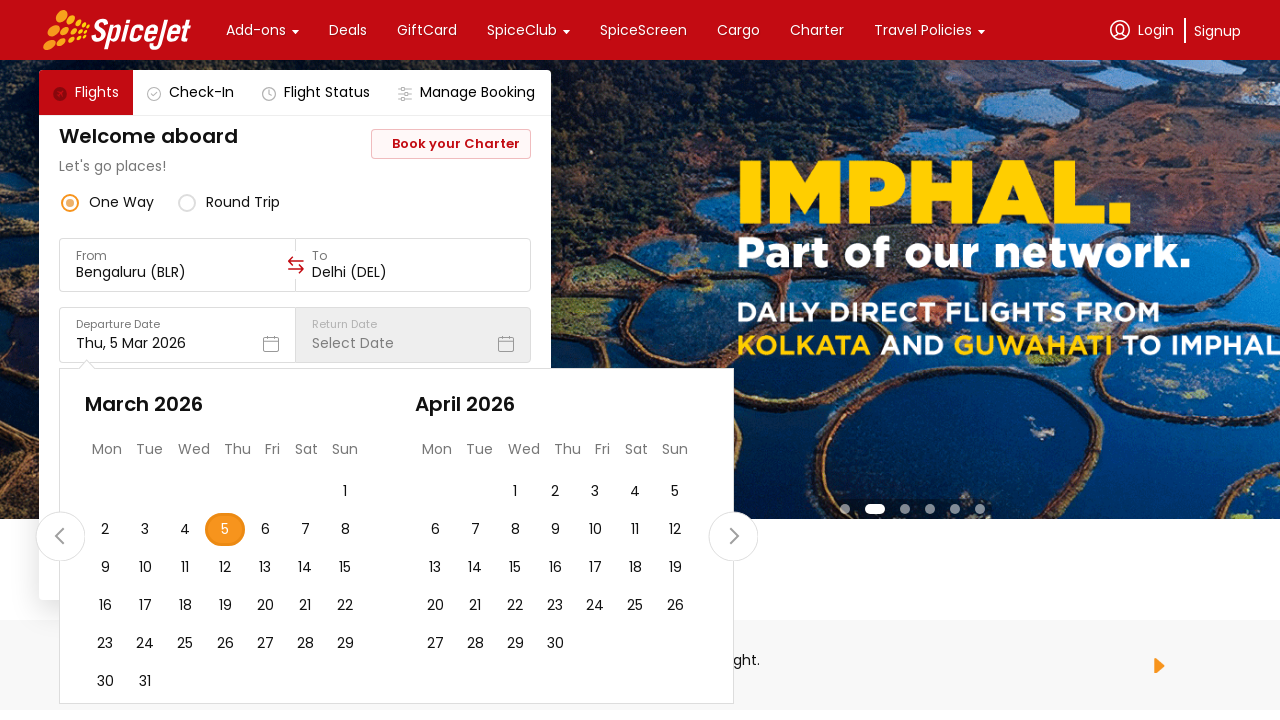